Tests form submission with phone number exceeding max length (11 digits) and verifies it truncates to 10 digits

Starting URL: https://demoqa.com/automation-practice-form

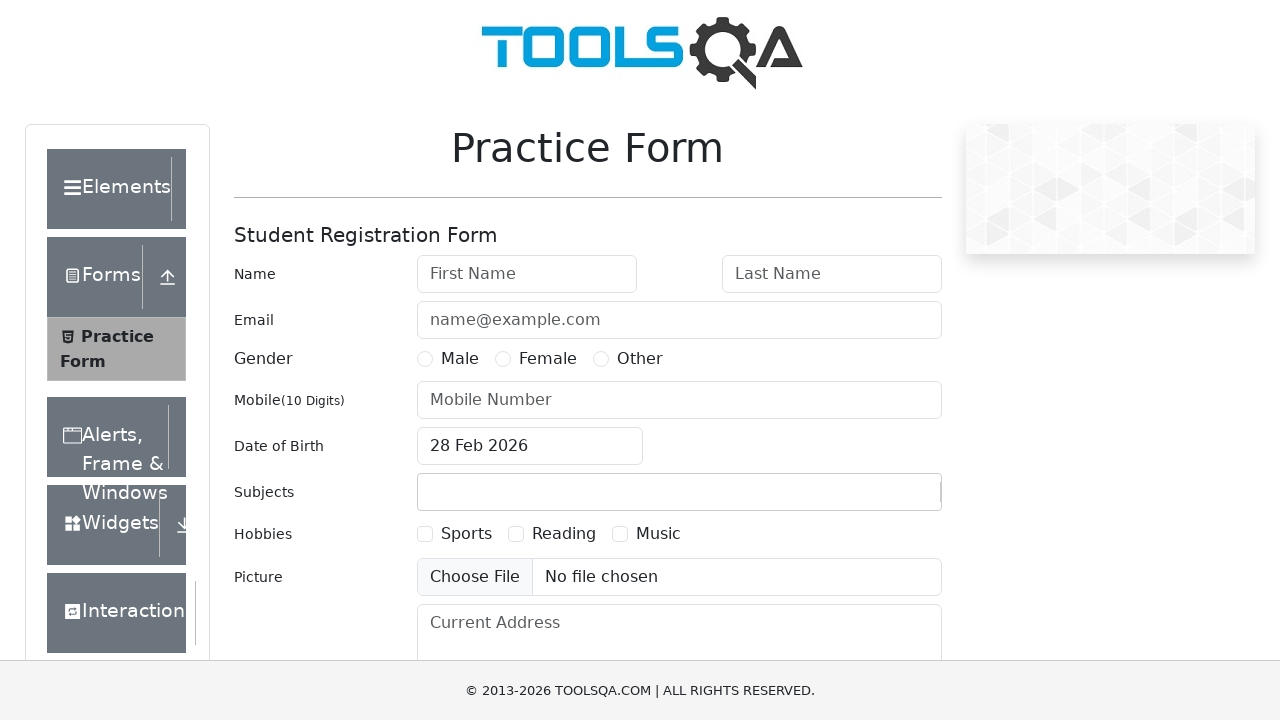

Filled first name field with 'Kate' on #firstName
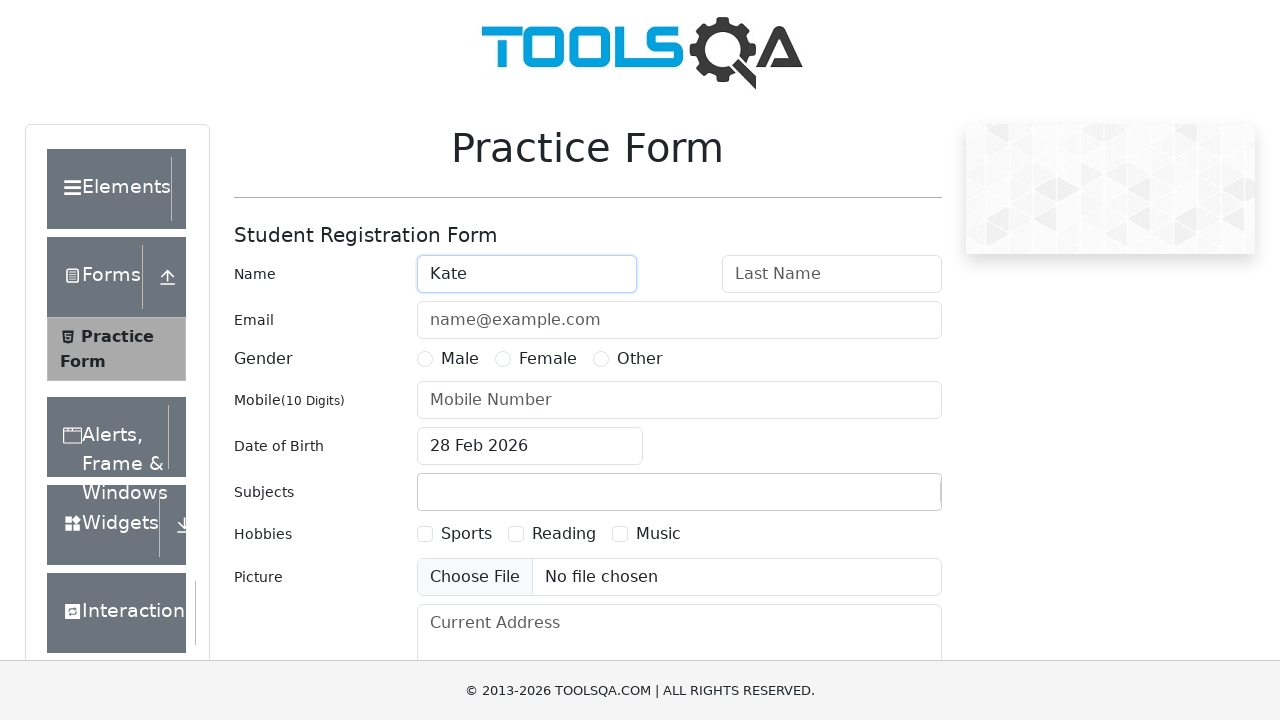

Filled last name field with 'Shulinina' on #lastName
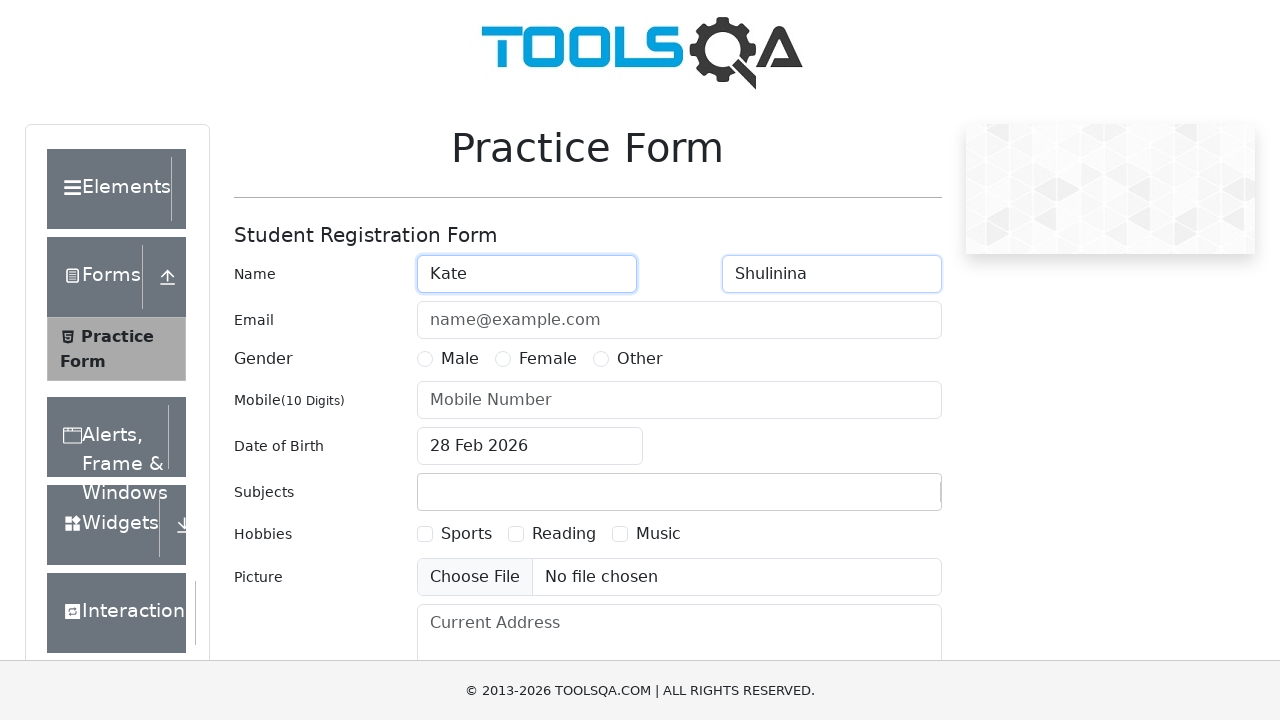

Selected Female gender option at (548, 359) on text=Female
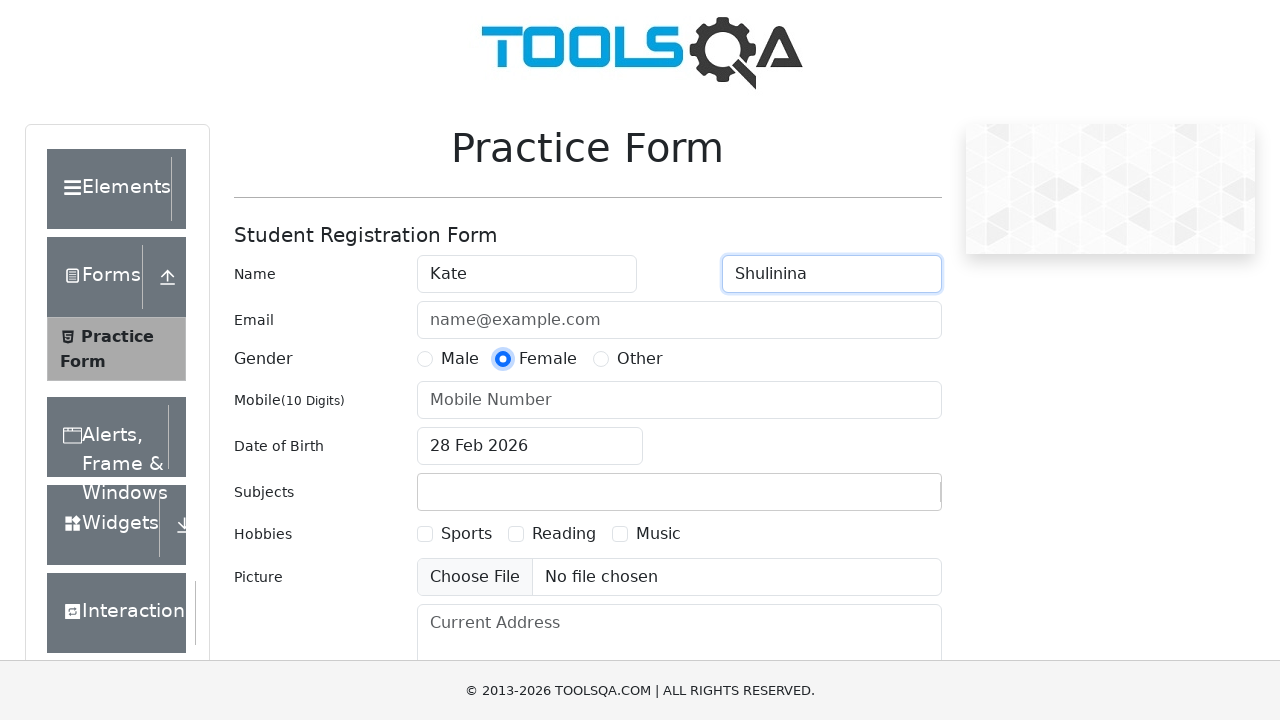

Filled phone number field with 11 digits '012345678910' to test max length truncation on #userNumber
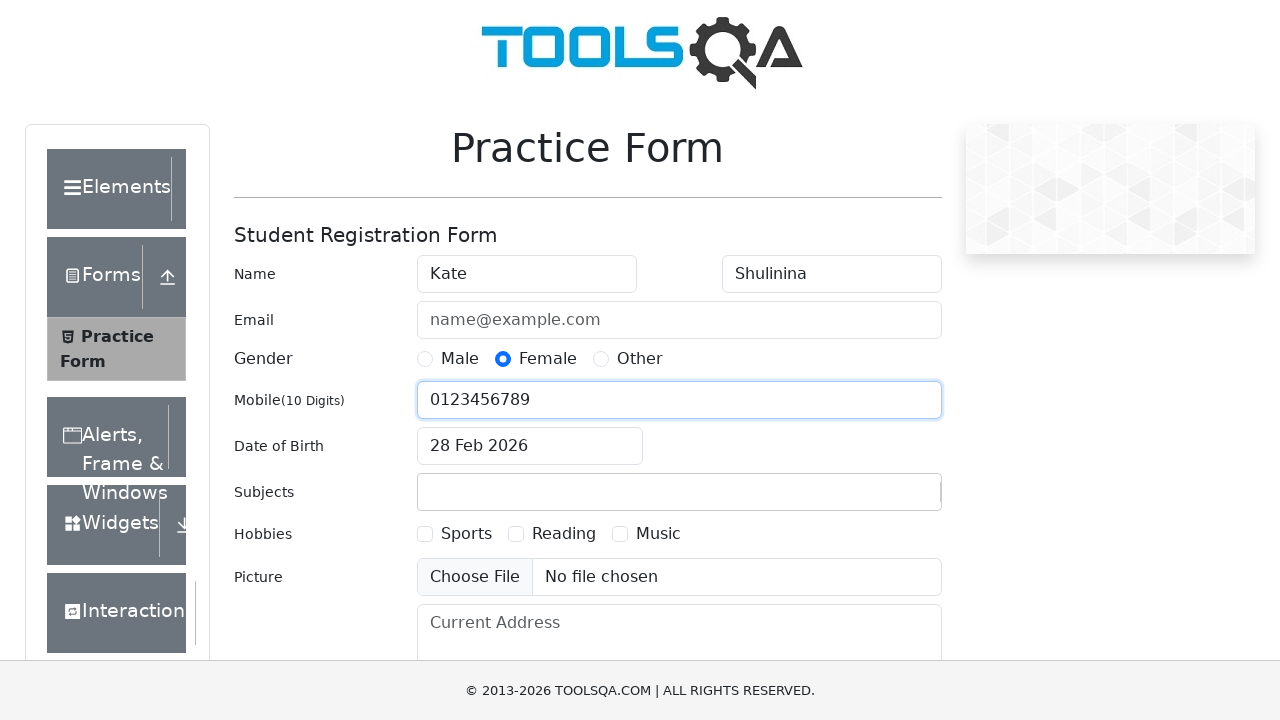

Opened date of birth picker at (530, 446) on #dateOfBirthInput
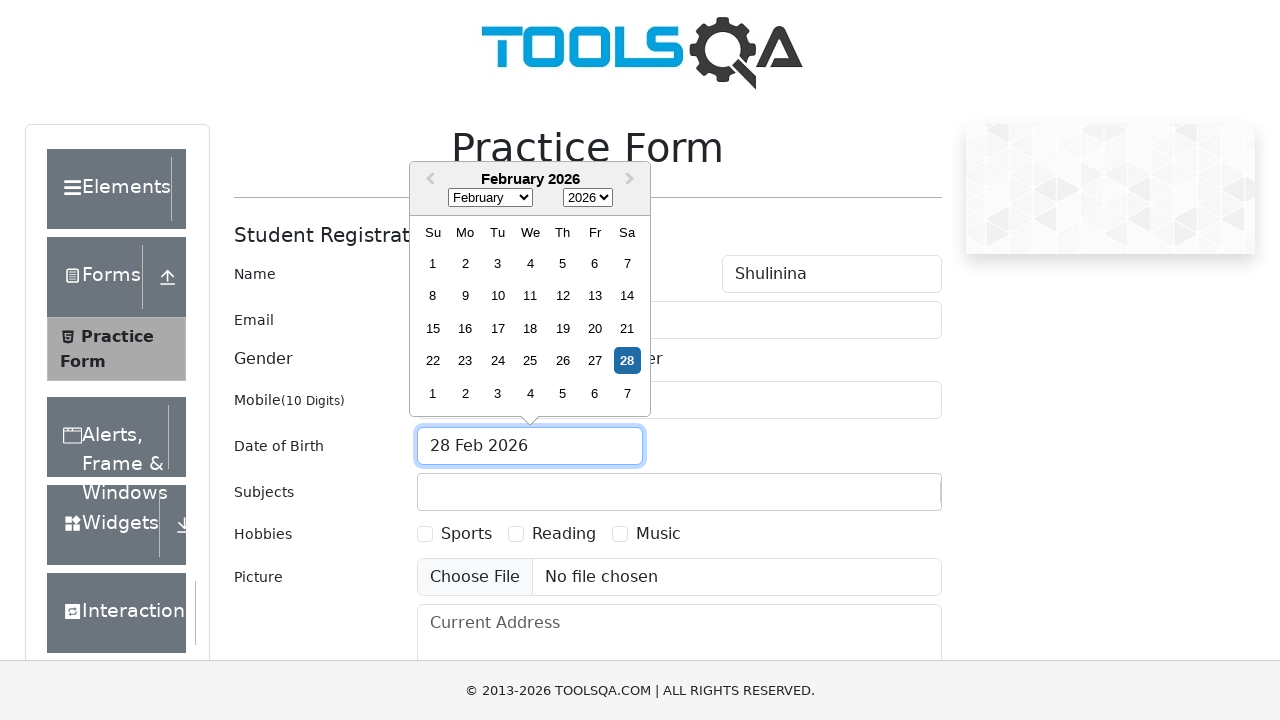

Selected year 1995 from date picker on .react-datepicker__year-select
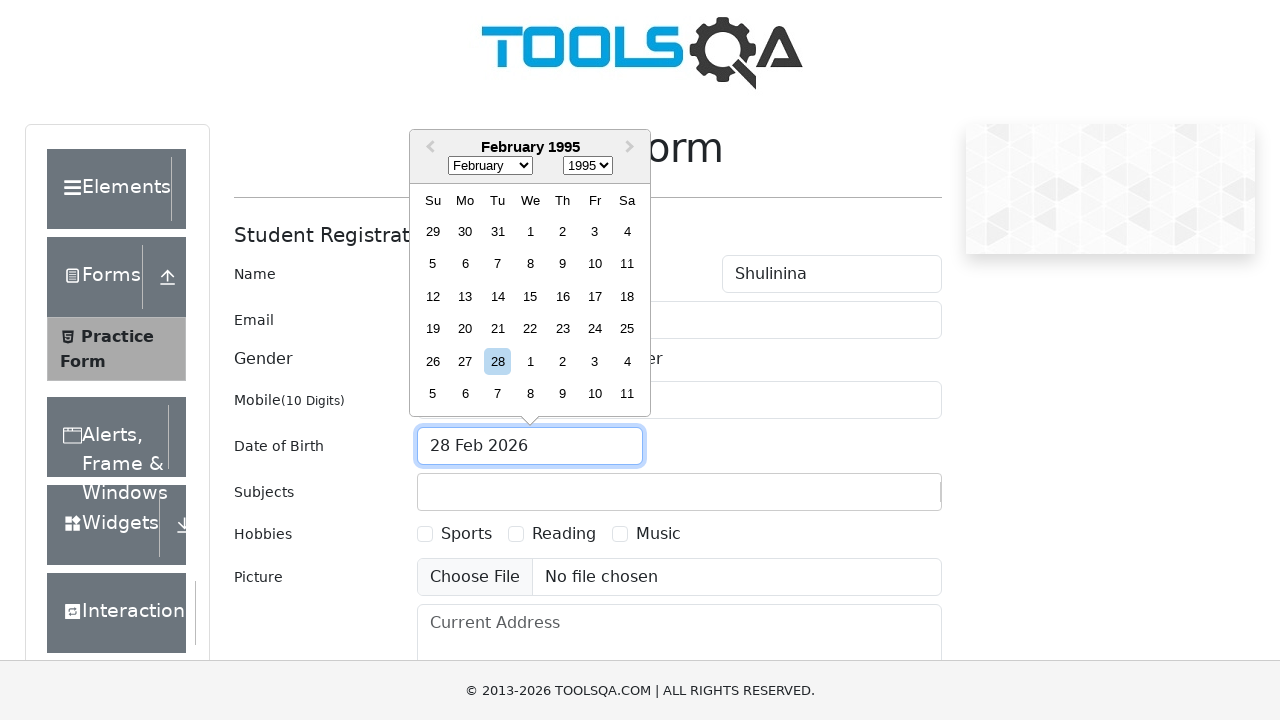

Selected September month from date picker on .react-datepicker__month-select
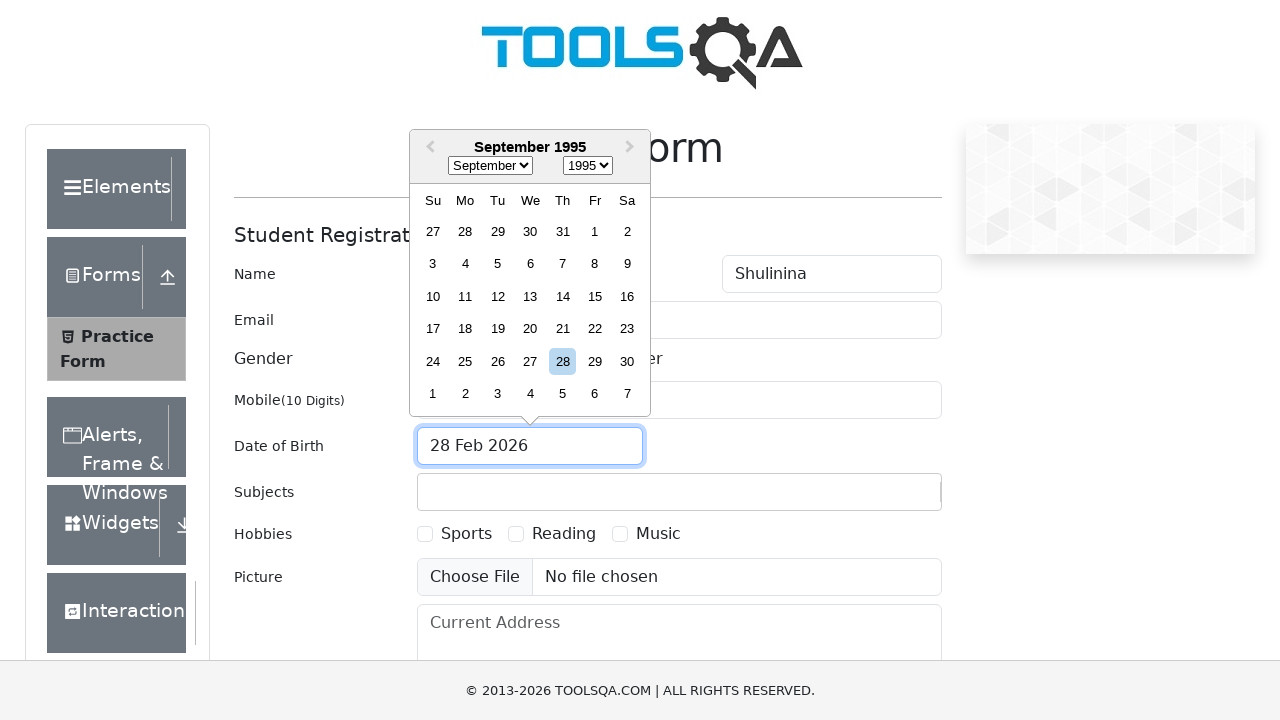

Selected day 6 from date picker at (530, 264) on .react-datepicker__day.react-datepicker__day--006
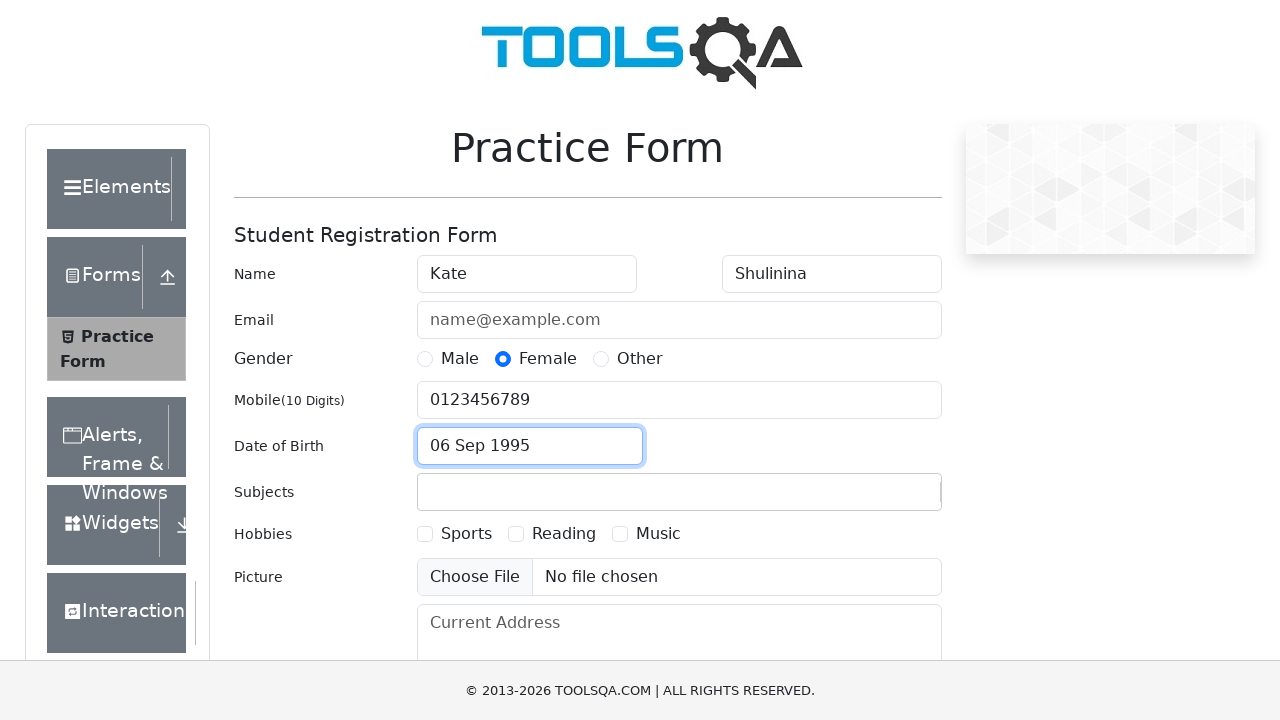

Scrolled submit button into view
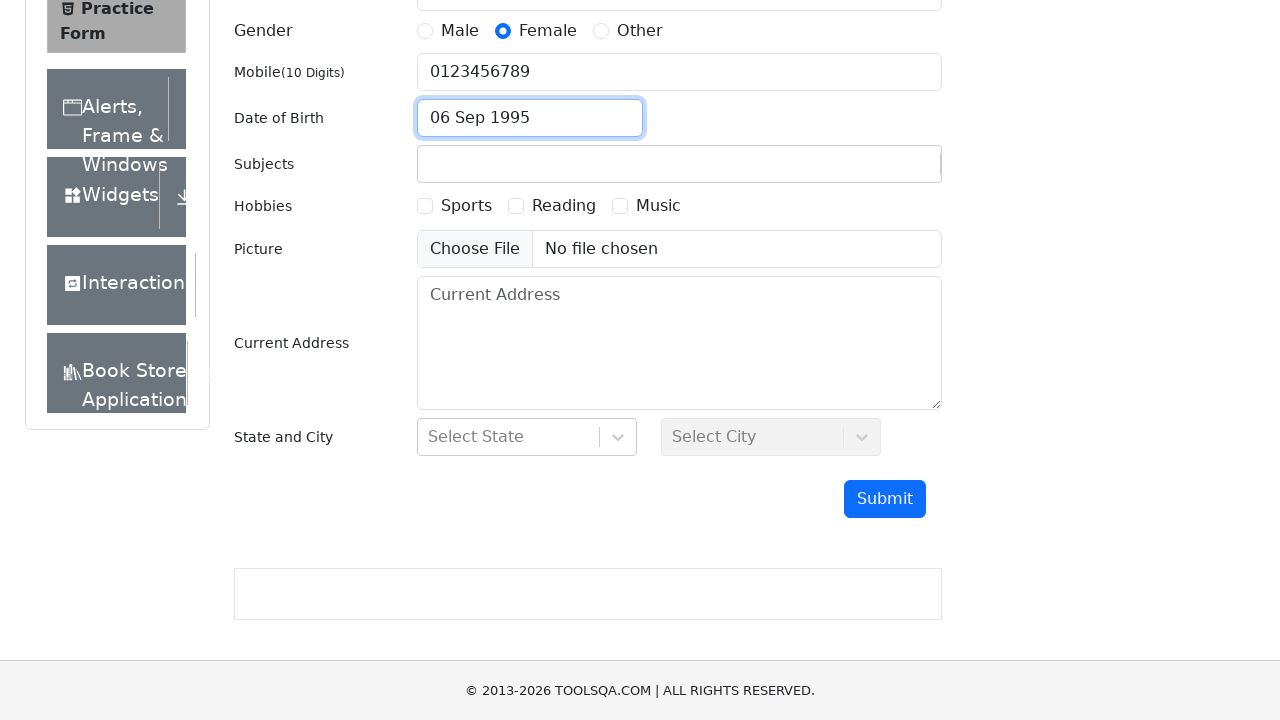

Clicked submit button to submit form at (885, 499) on #submit
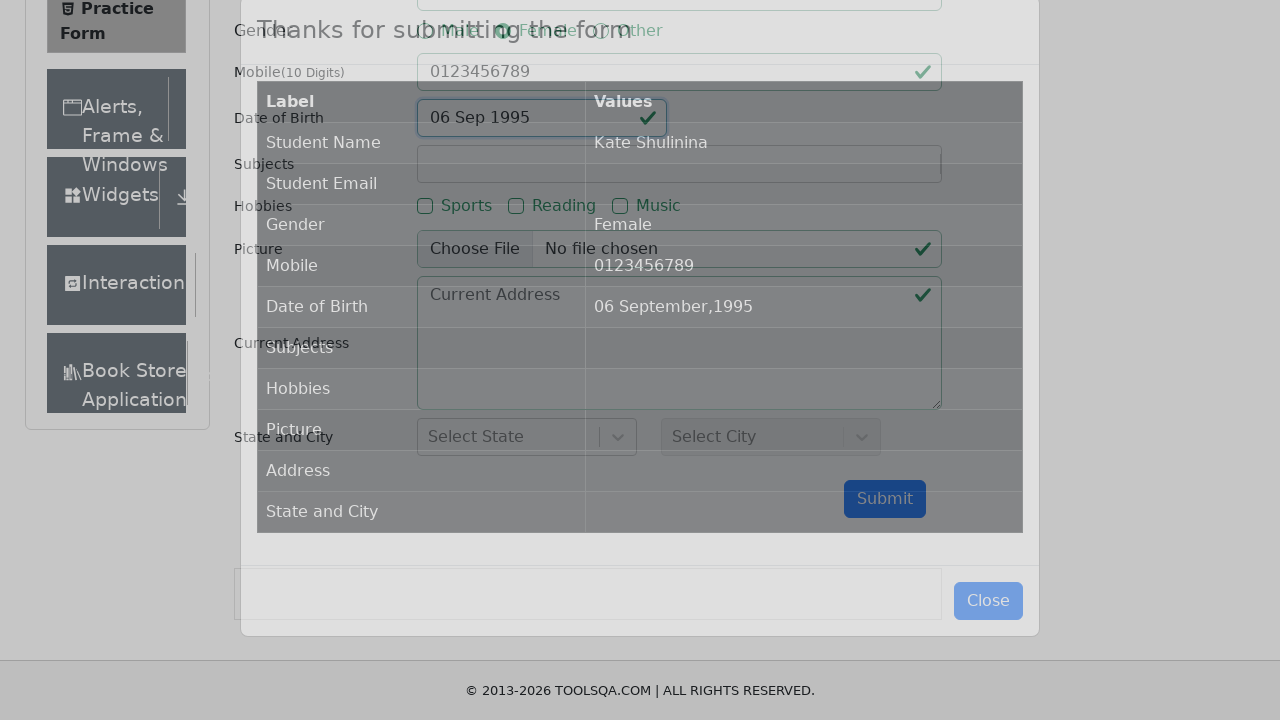

Results table loaded, verifying phone number was truncated to 10 digits
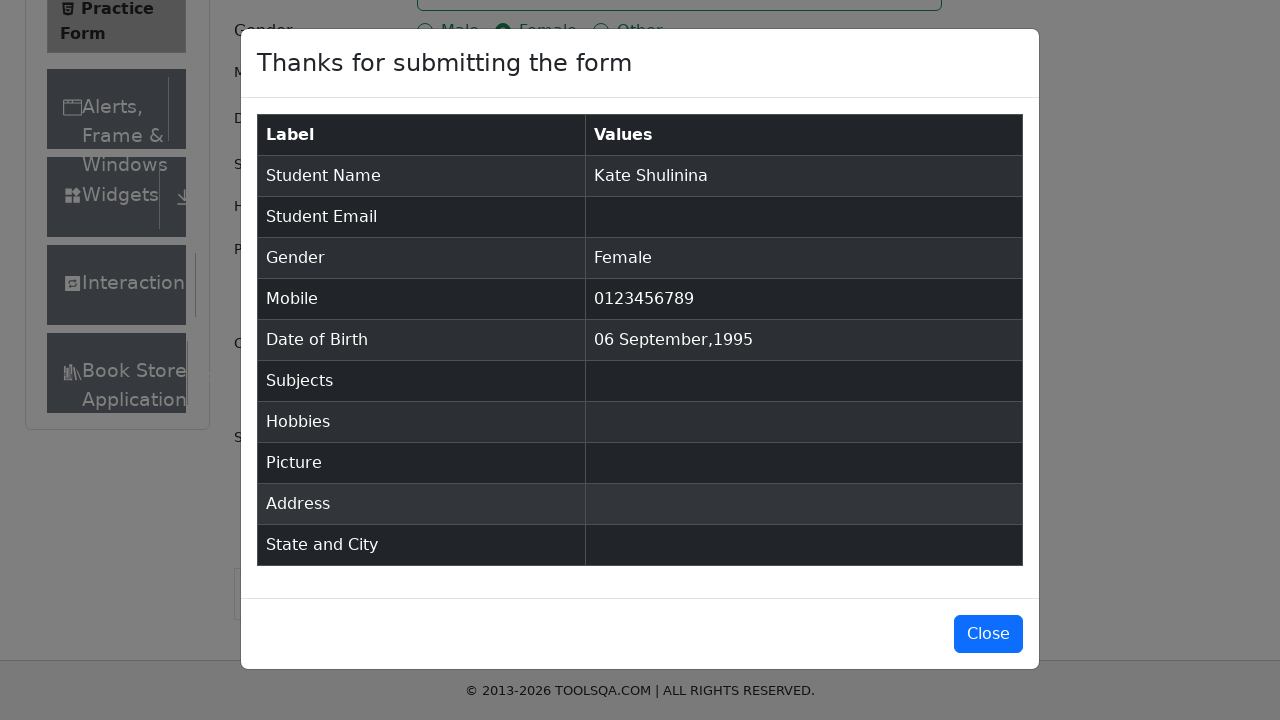

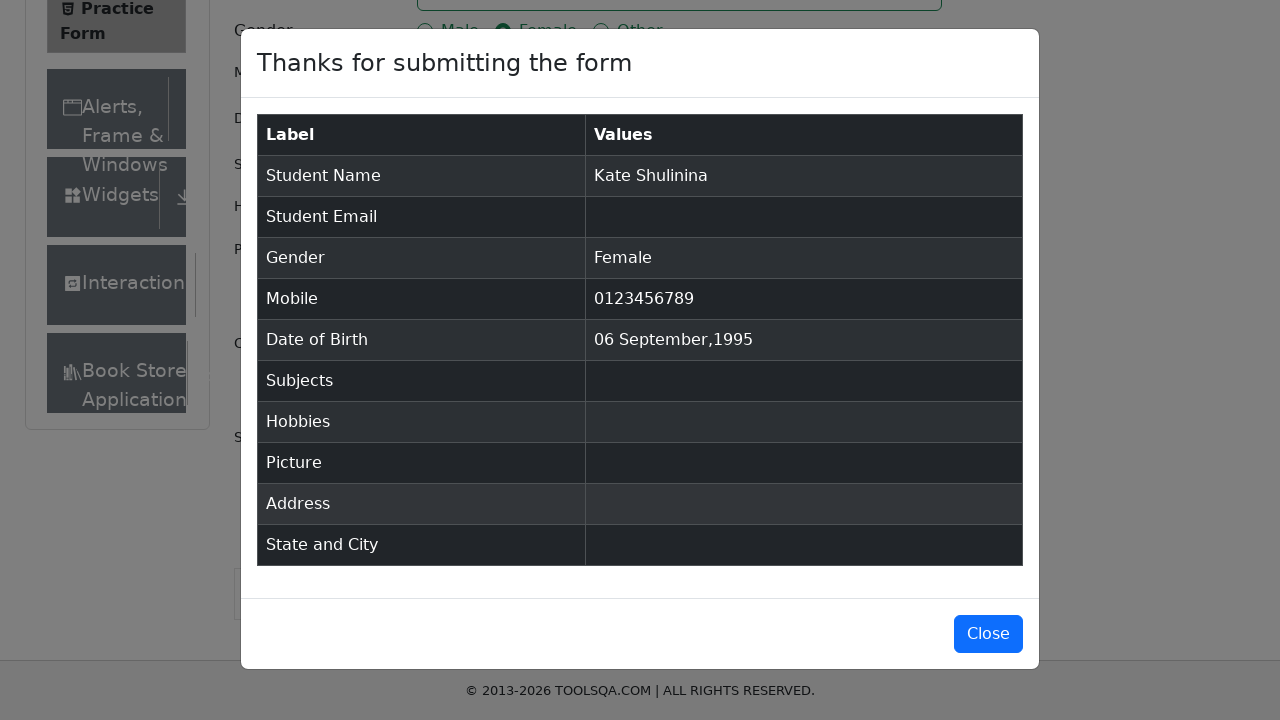